Tests opening a new browser window by clicking a link, switching to the new window, verifying its content, and switching back to the original window

Starting URL: https://the-internet.herokuapp.com/windows

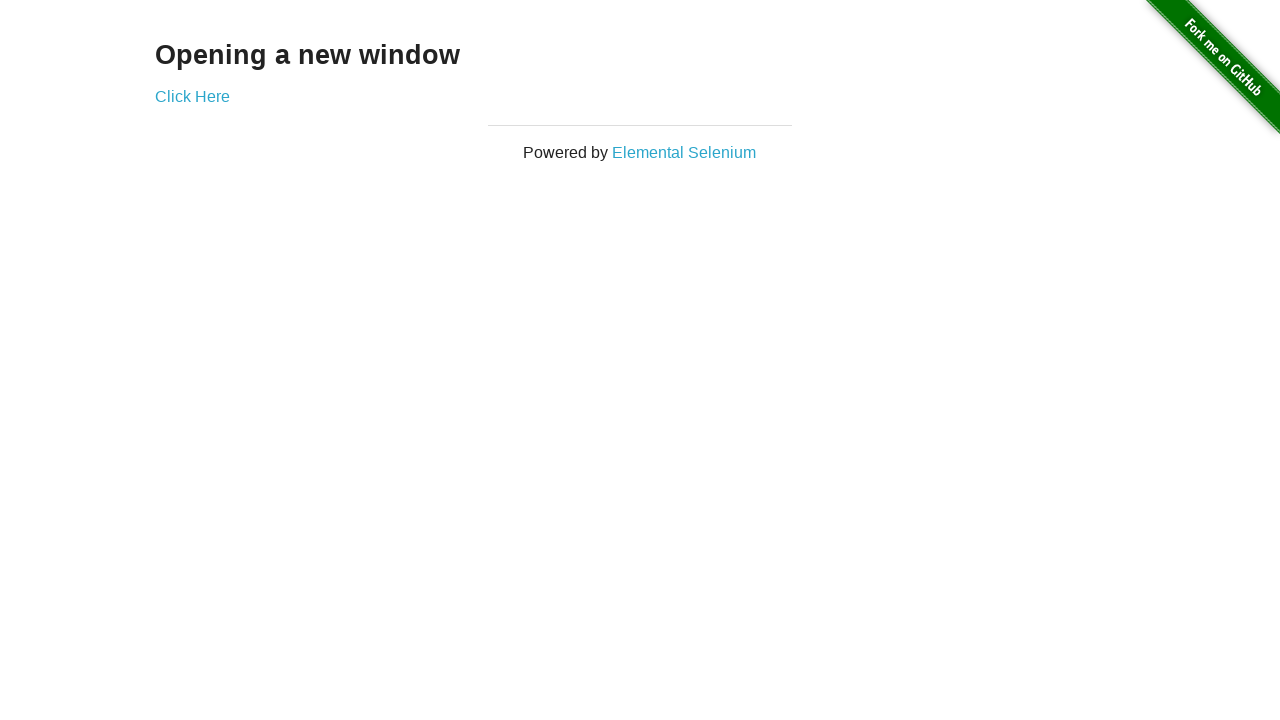

Clicked 'Click Here' link to open new window at (192, 96) on text=Click Here
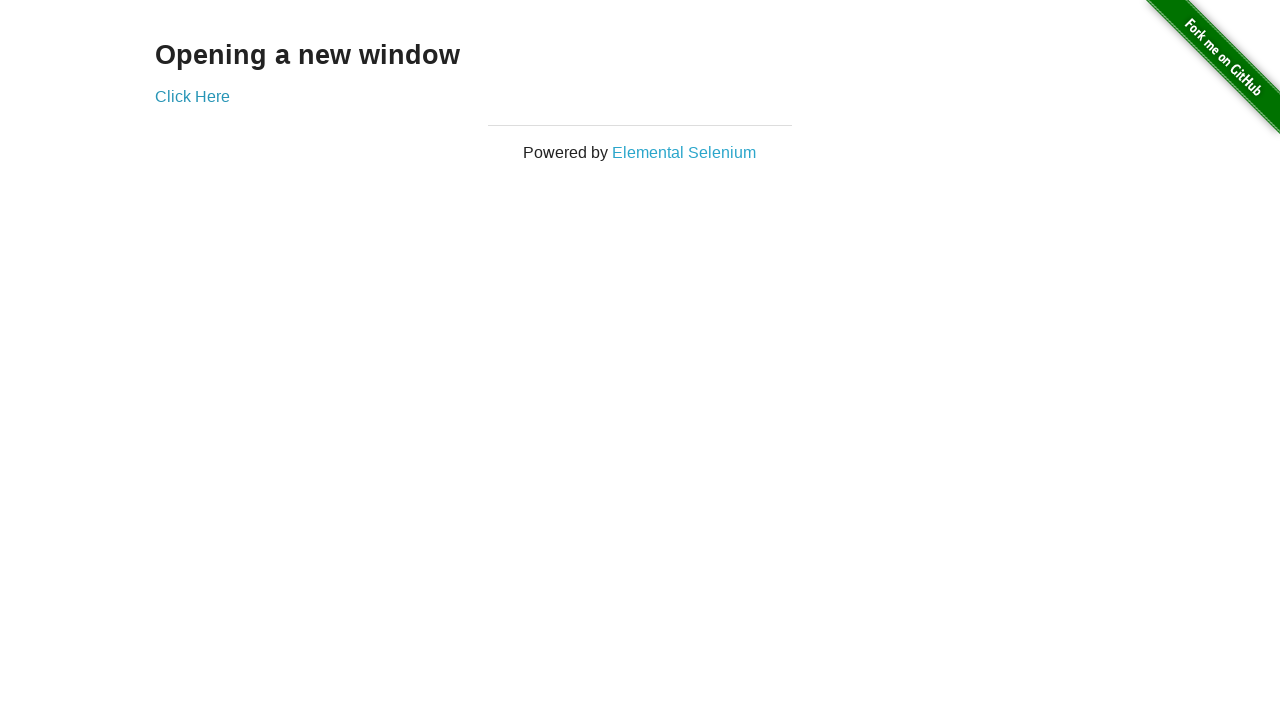

Captured new page object from context
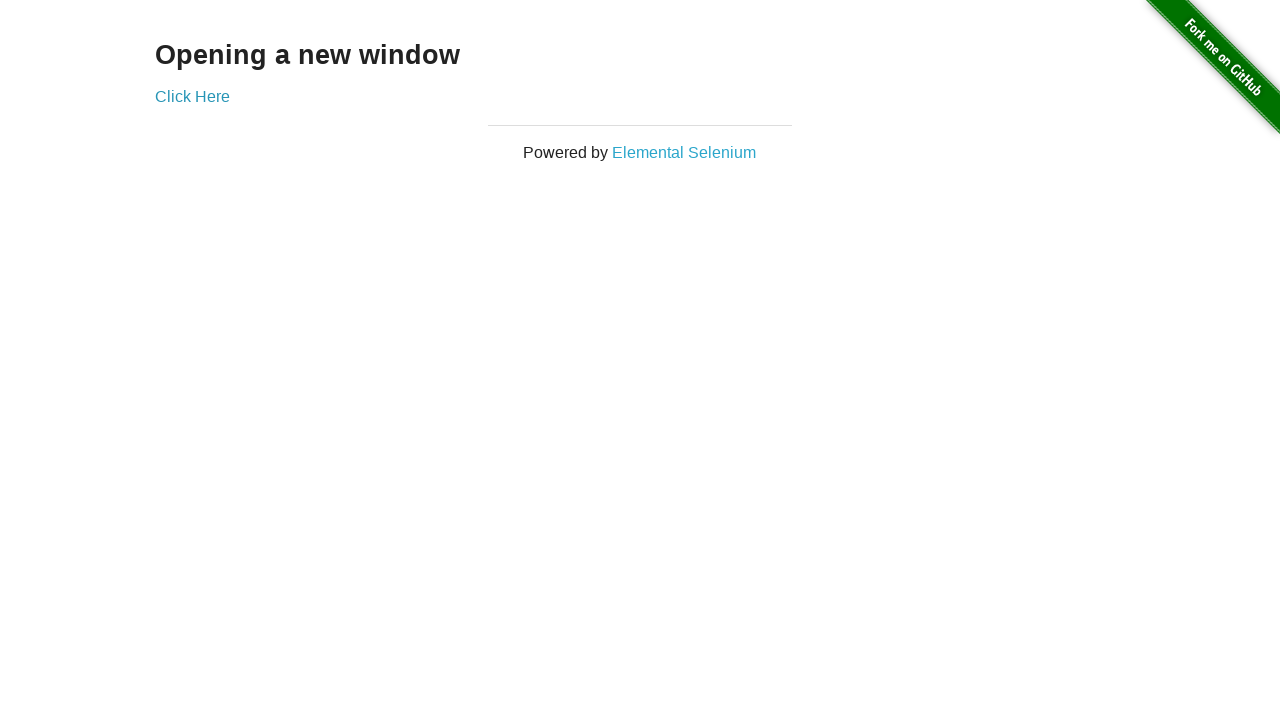

New page finished loading
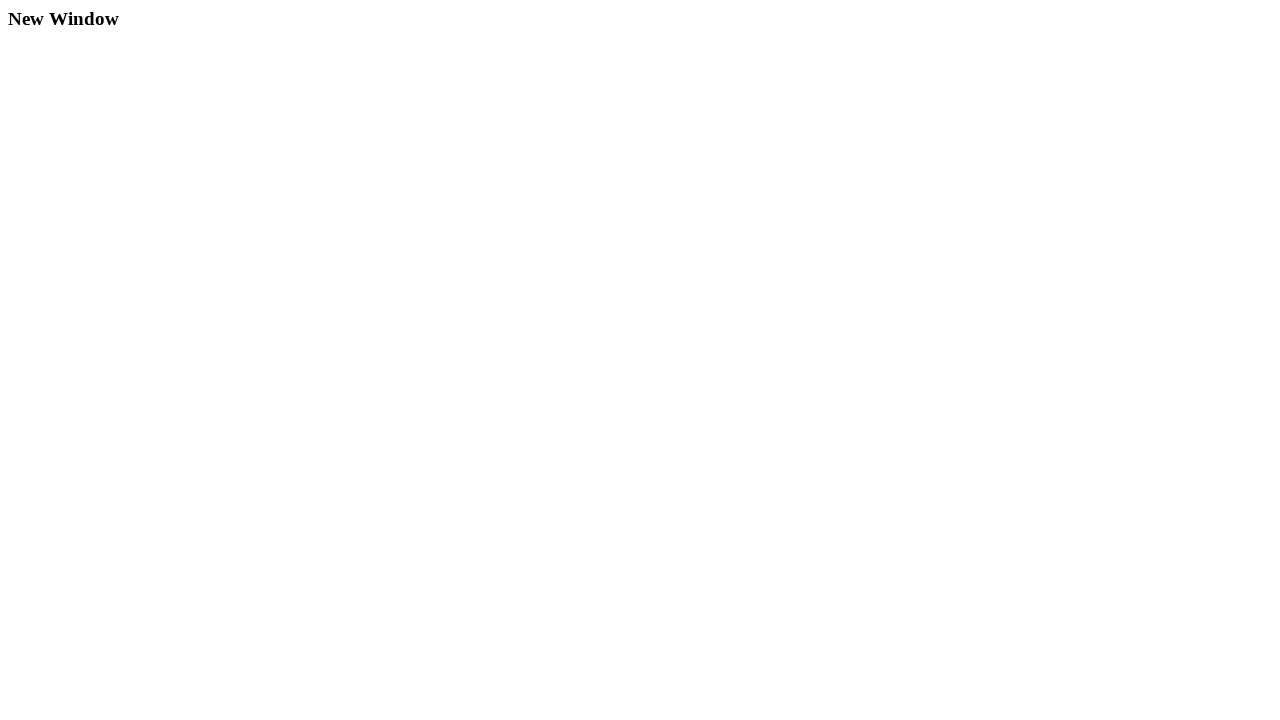

Verified new page contains heading 'New Window'
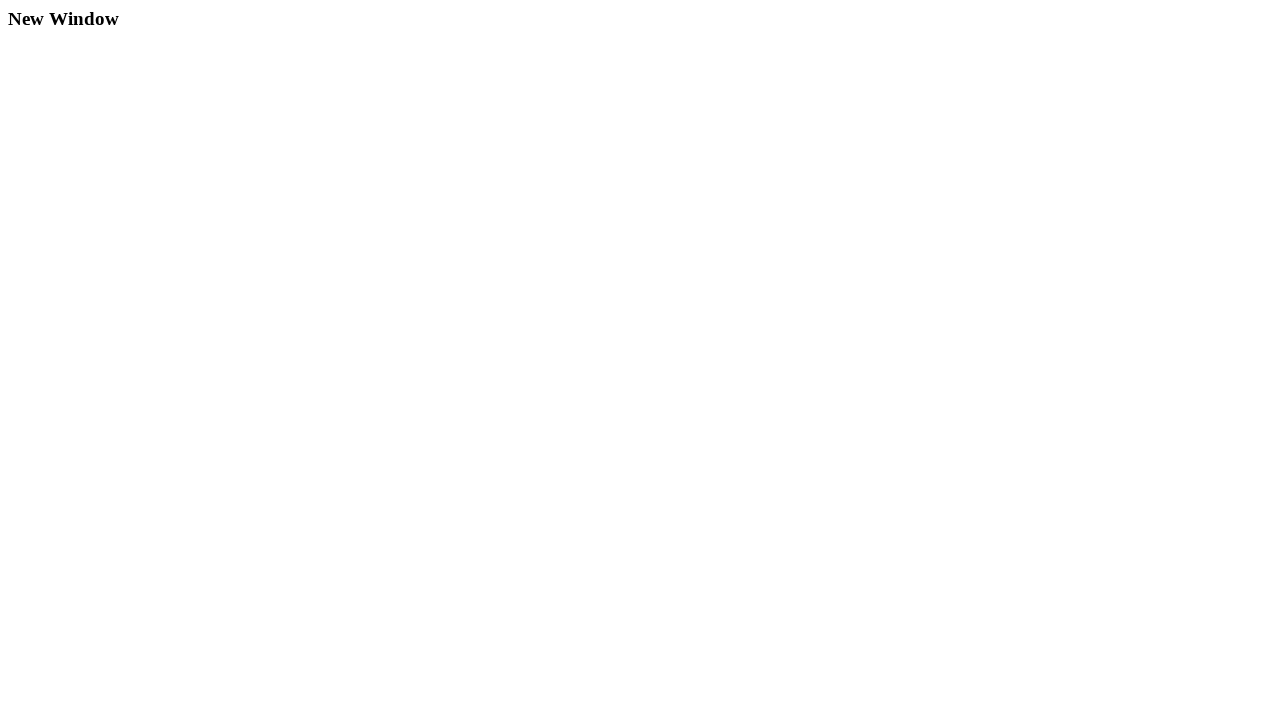

Verified 2 pages are open in browser context
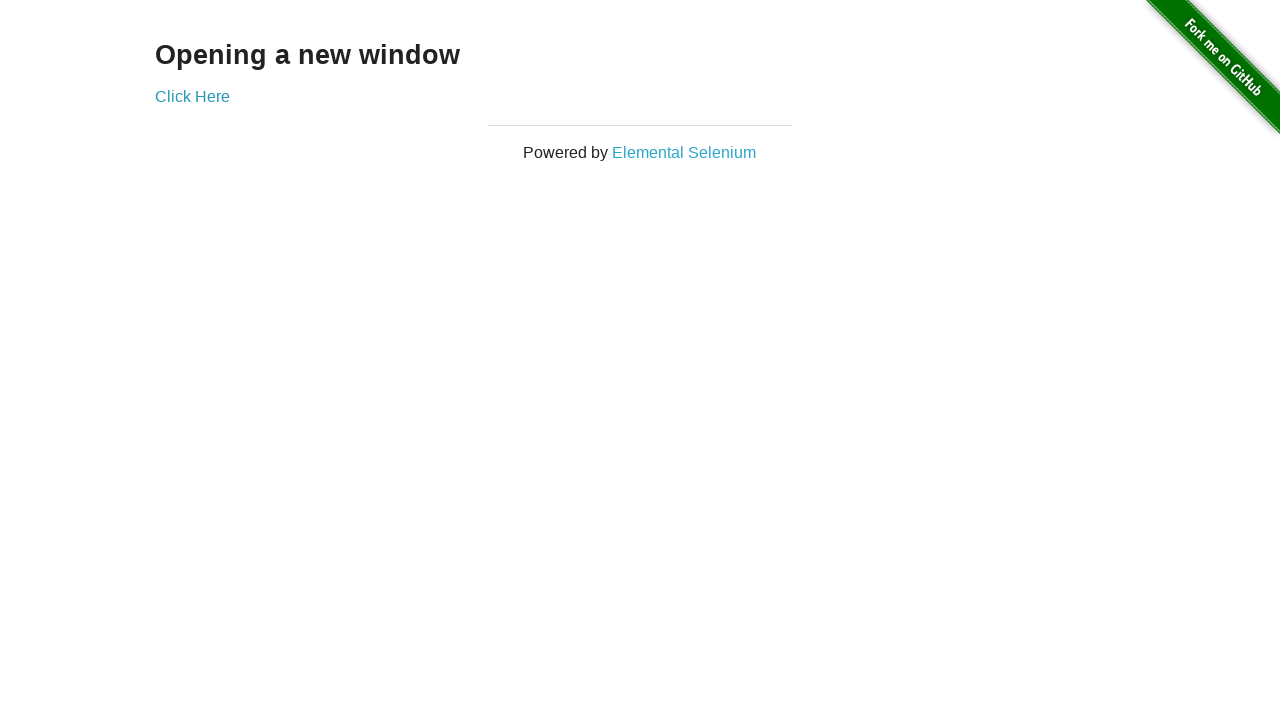

Verified original page still has 'Click Here' link visible
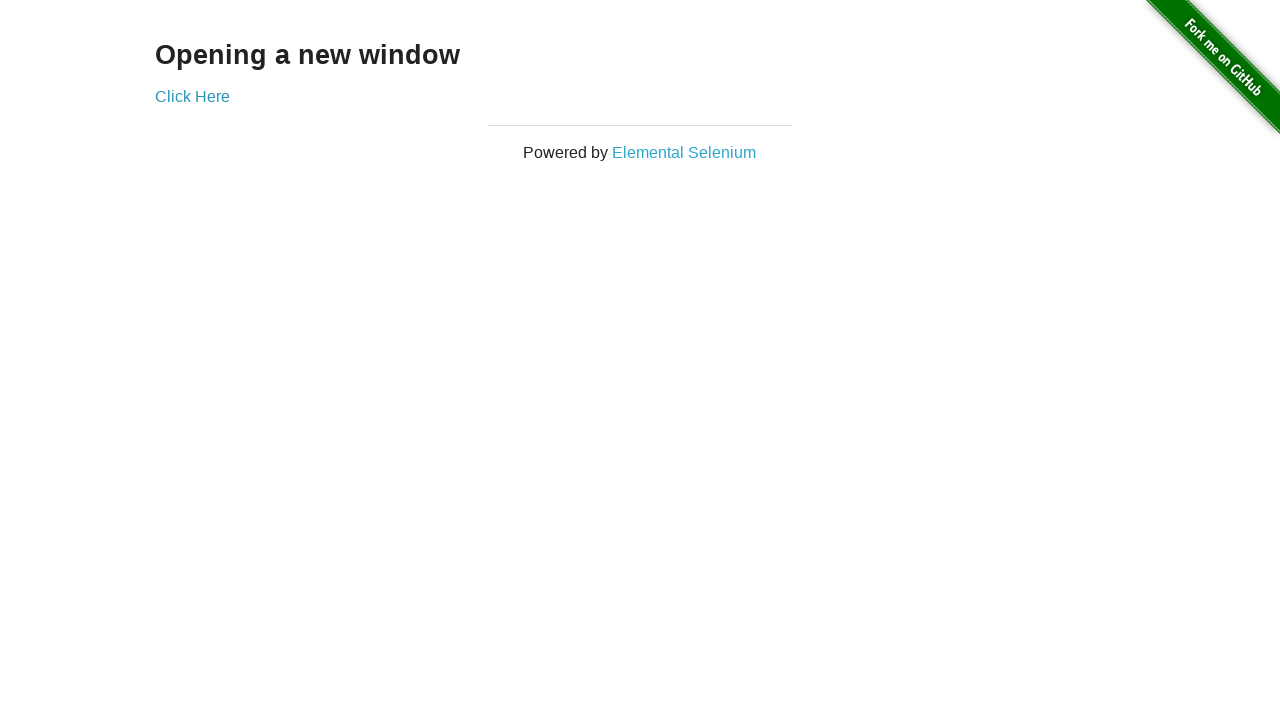

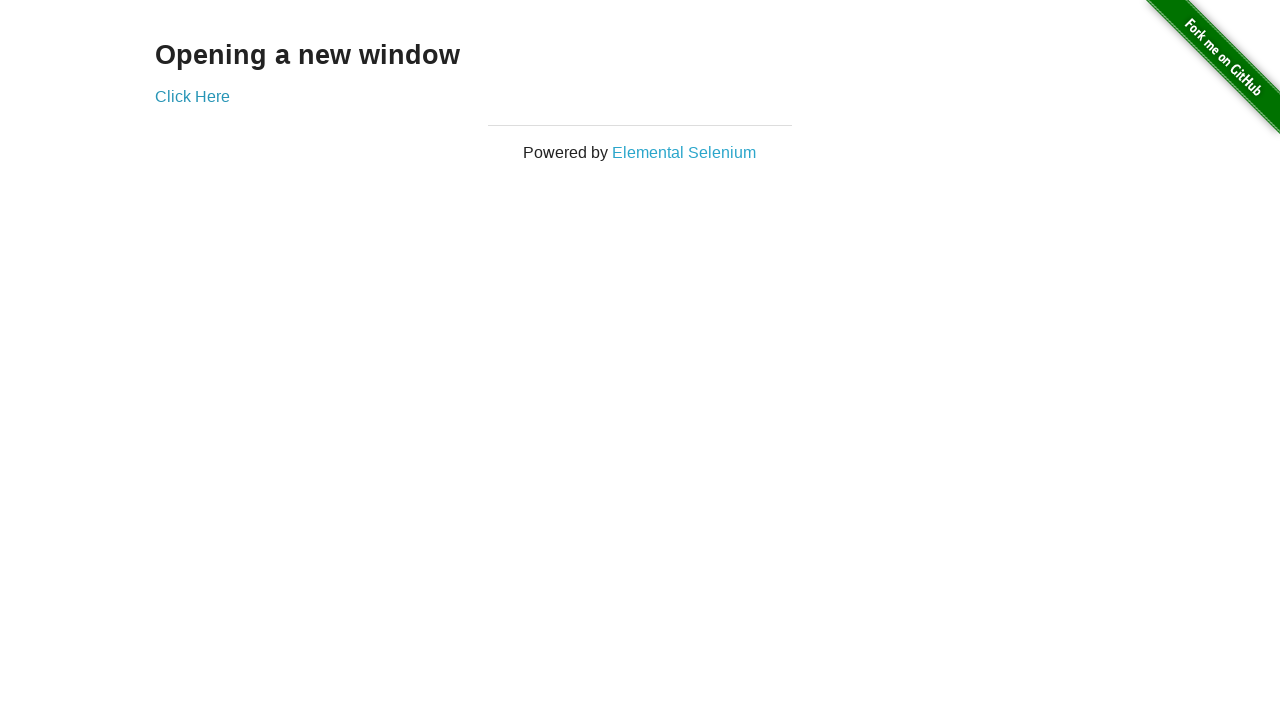